Opens a new window, navigates to another page to extract course text, switches back to the original window and fills a name field with the extracted text

Starting URL: https://rahulshettyacademy.com/angularpractice/

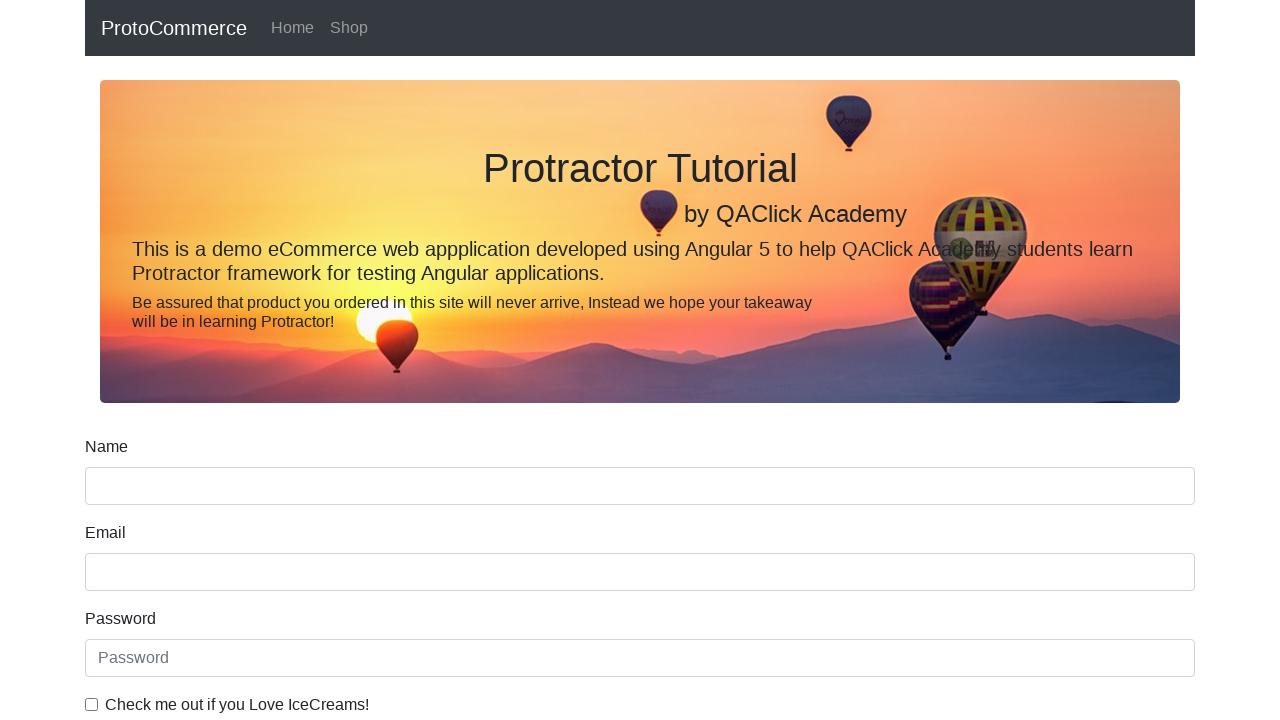

Stored reference to original page at https://rahulshettyacademy.com/angularpractice/
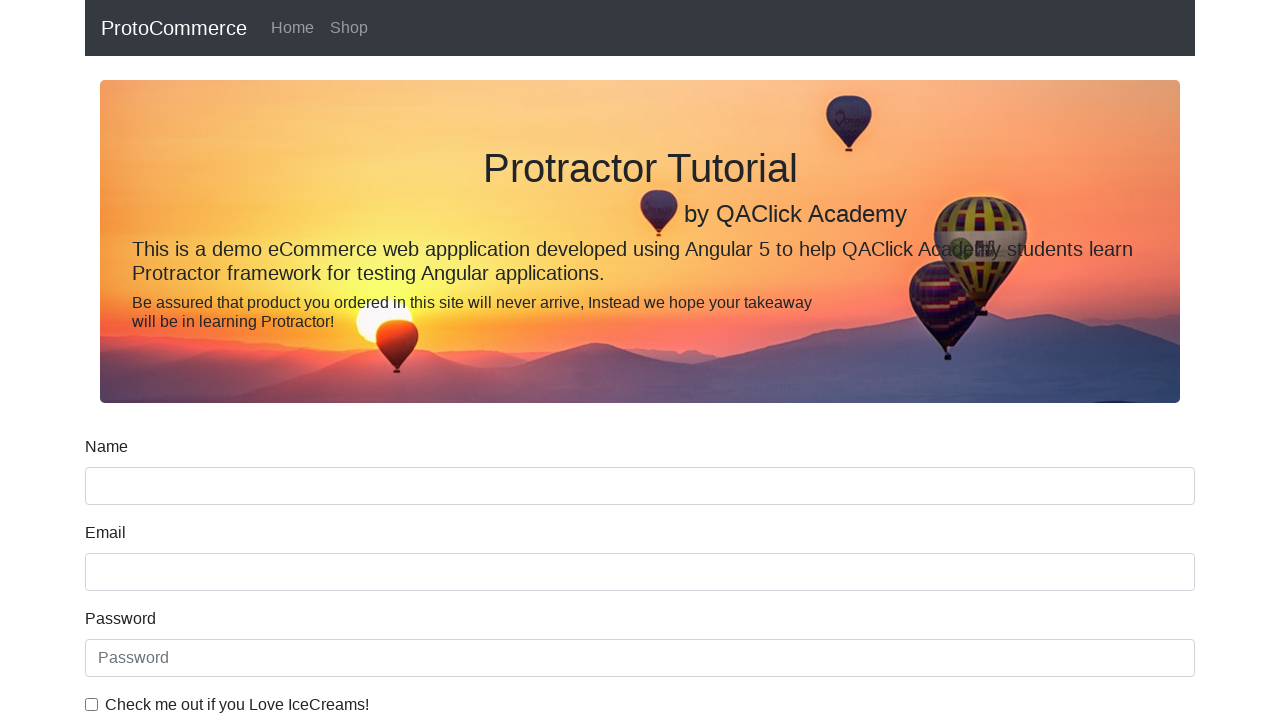

Opened a new browser window/tab
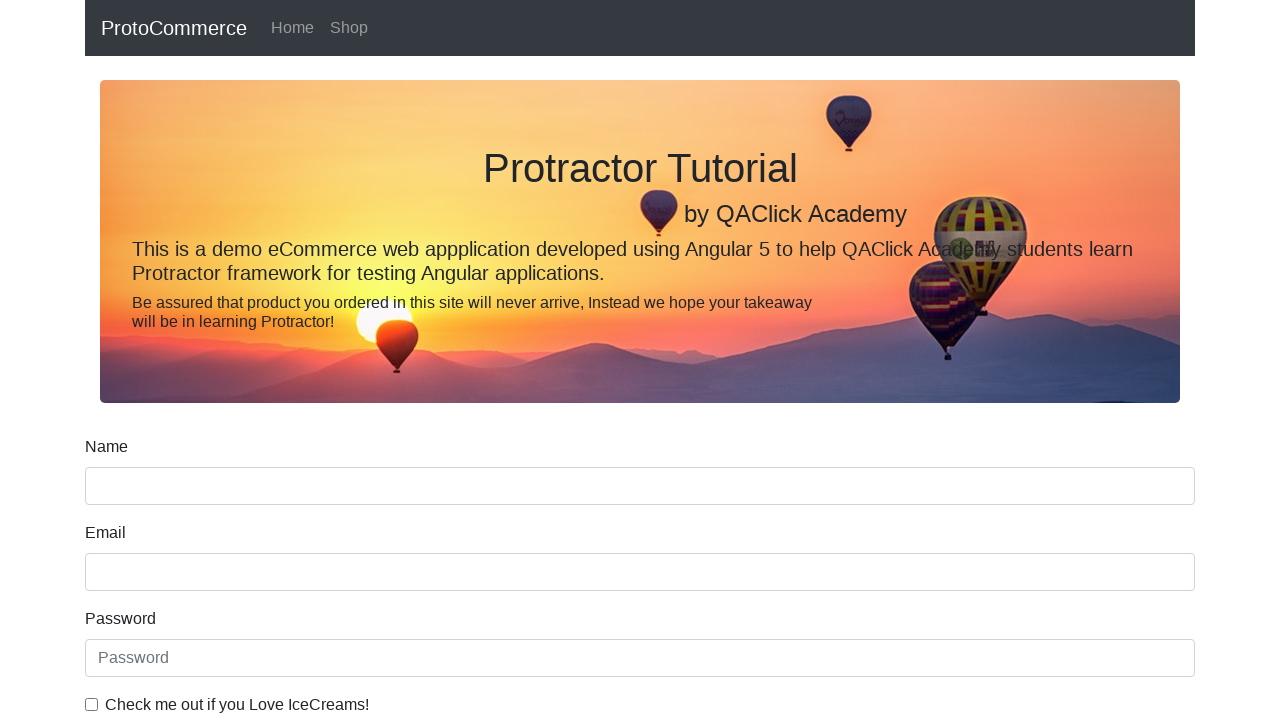

Navigated to https://rahulshettyacademy.com/ in new window
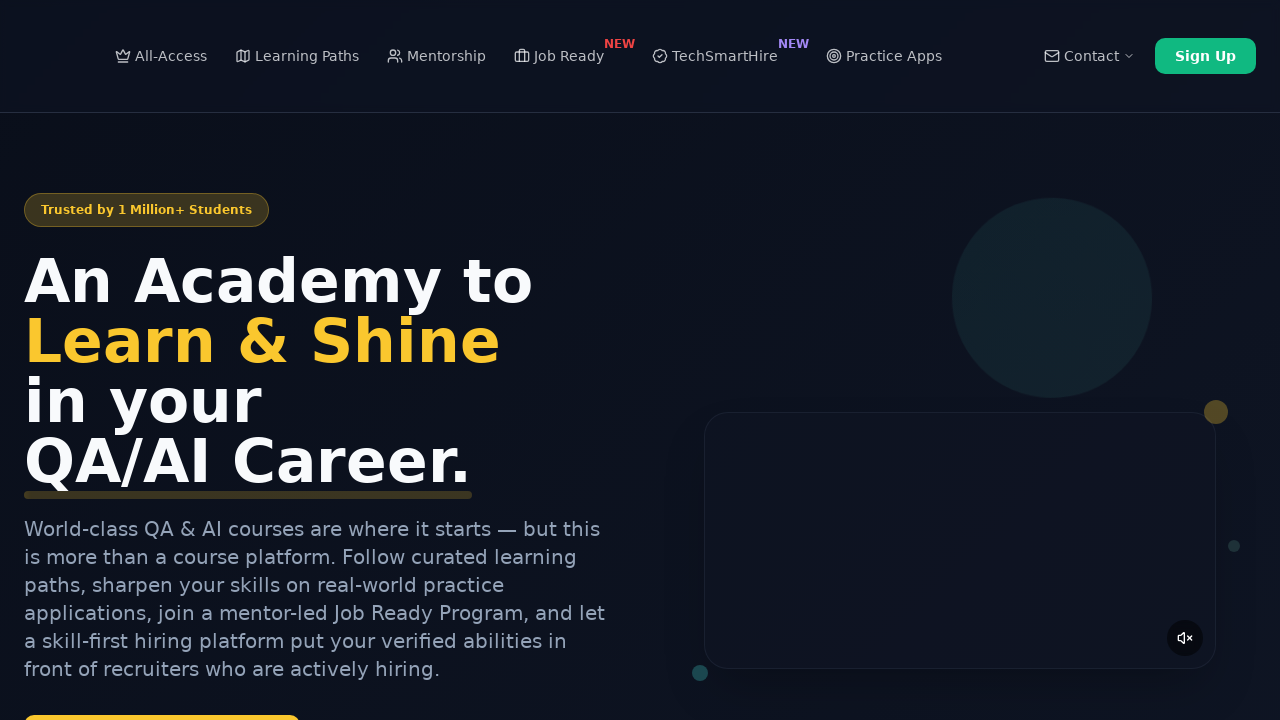

Located all course links on the page
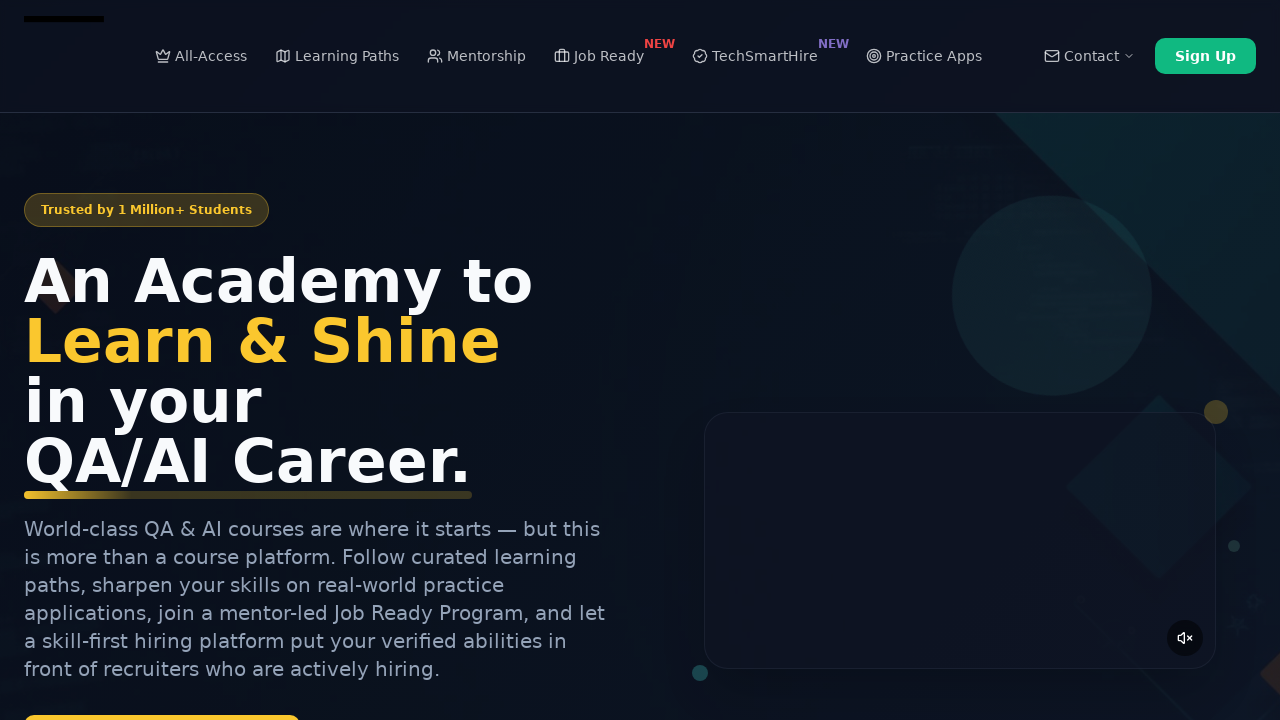

Extracted course text from second course link: 'Playwright Testing'
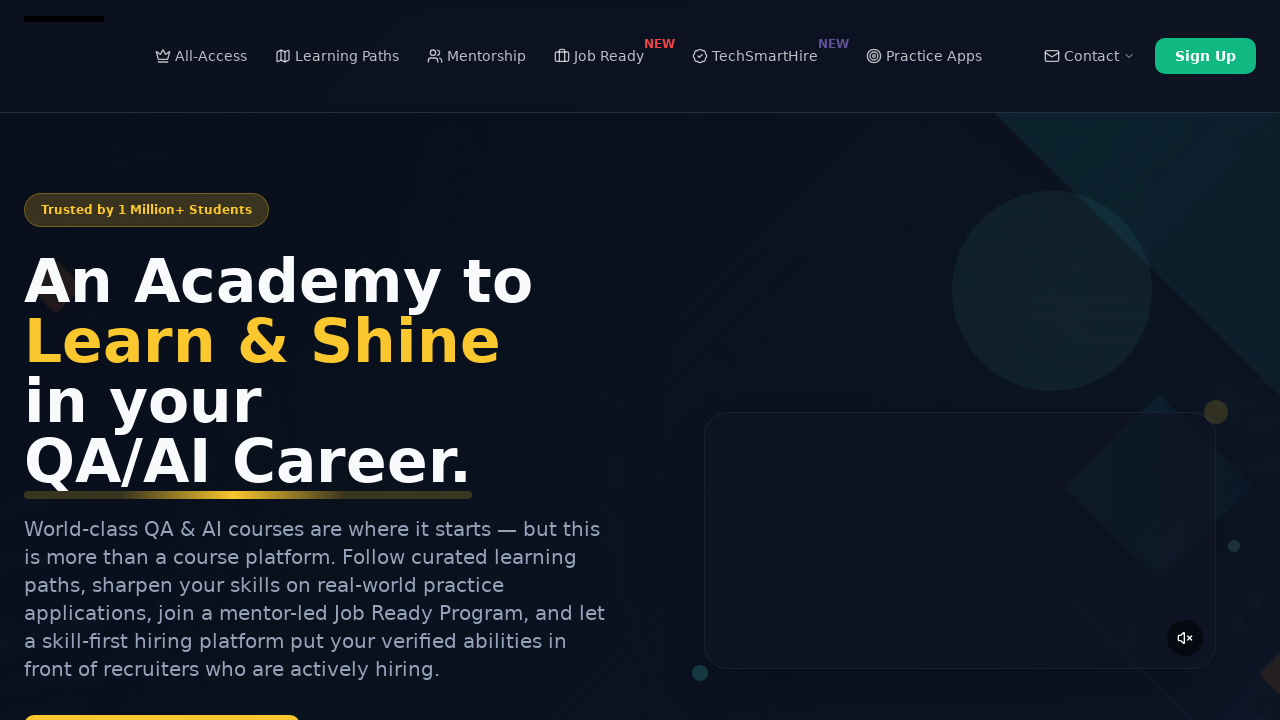

Closed the new window/tab
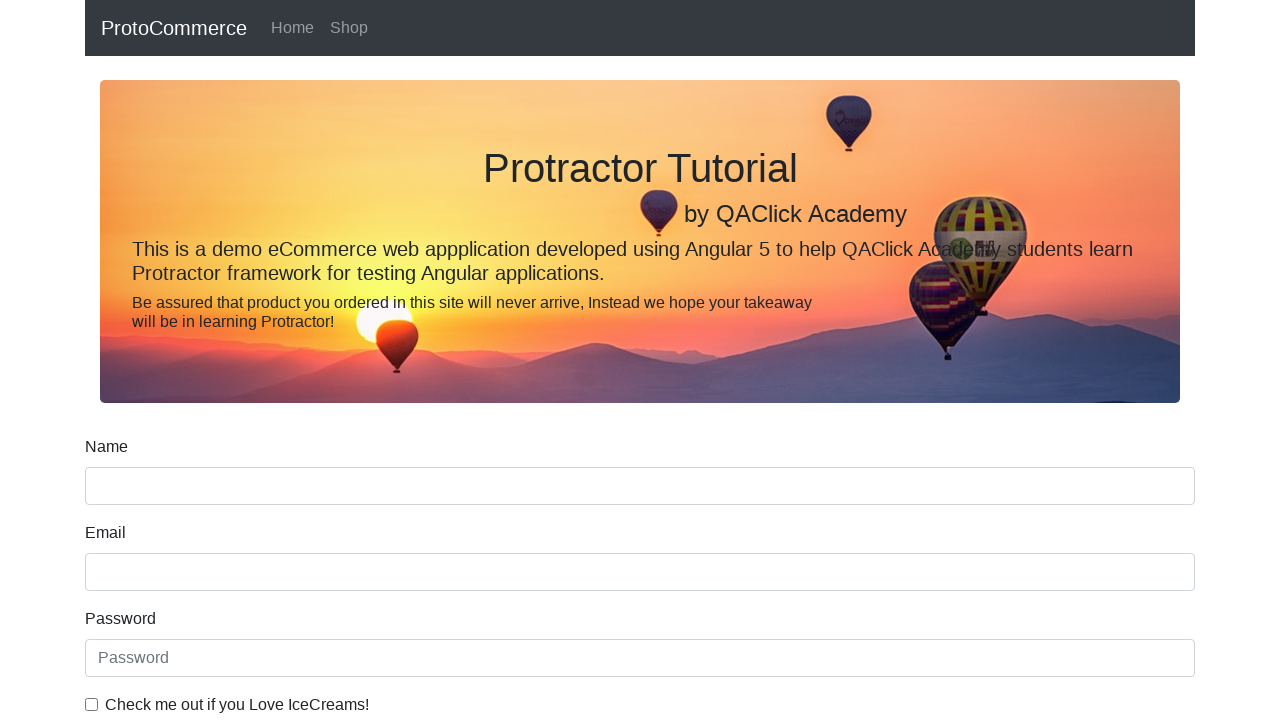

Filled name field in original page with extracted course text: 'Playwright Testing' on input[name='name']
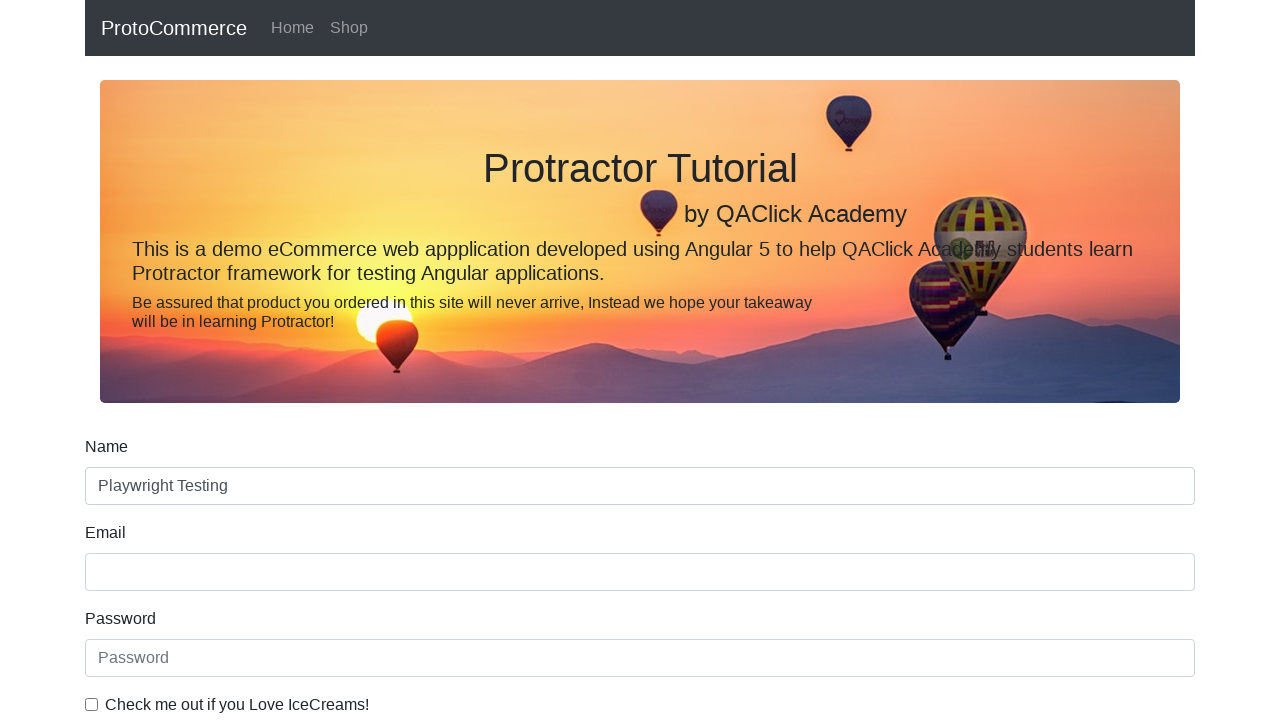

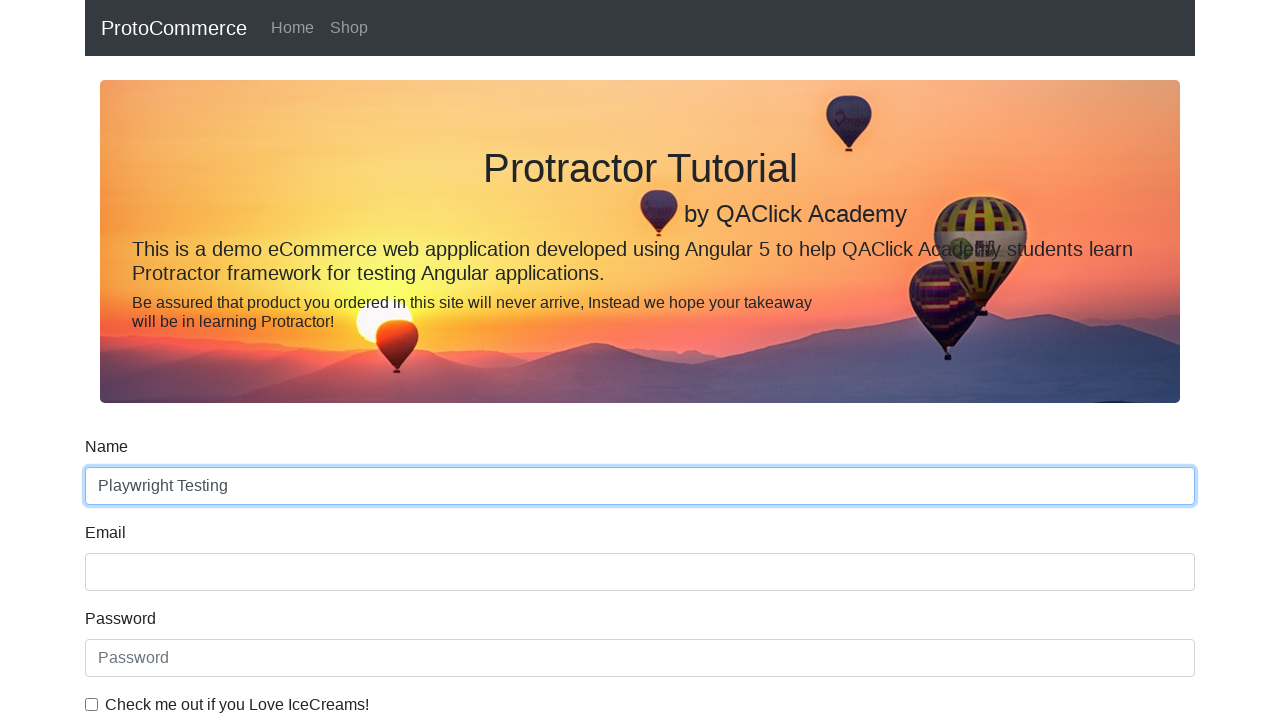